Tests the registration form on OpenCart by filling out all required fields including name, email, phone, password and accepting terms before submitting

Starting URL: https://naveenautomationlabs.com/opencart/index.php?route=account/register

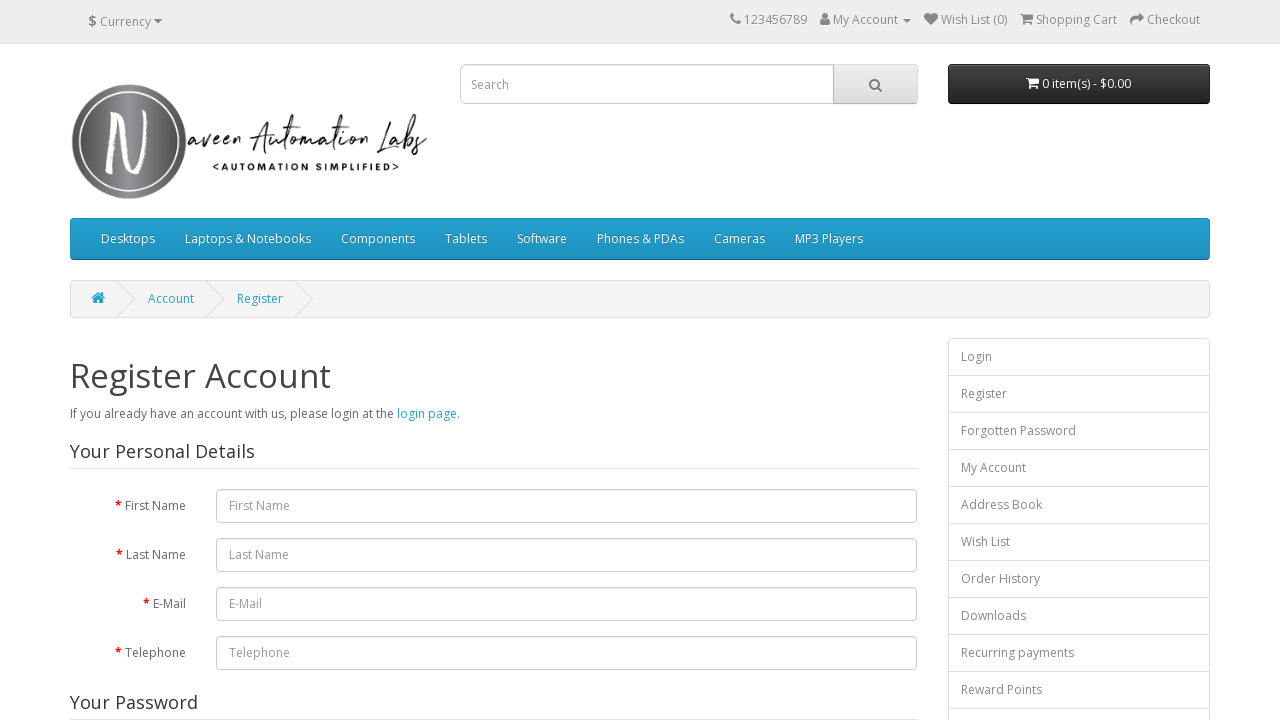

Filled first name field with 'Malarvizhi' on #input-firstname
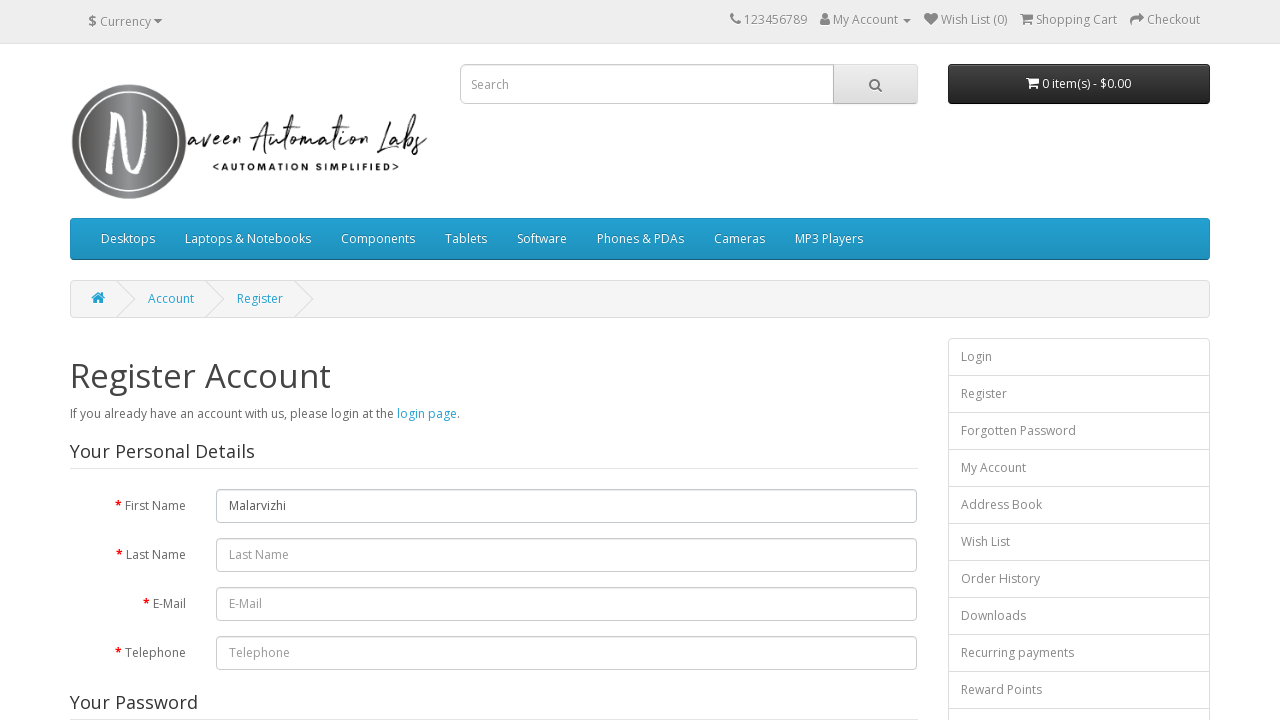

Filled last name field with 'Saravana' on #input-lastname
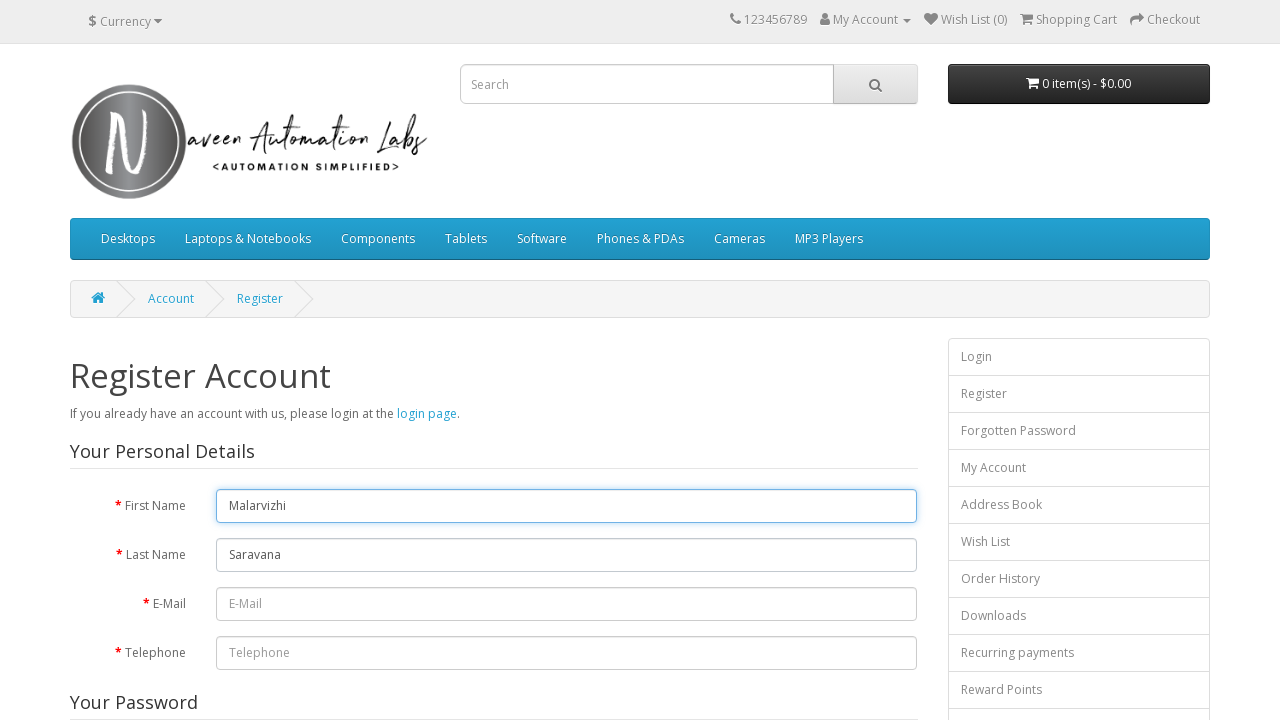

Filled email field with 'malar@gmail.com' on #input-email
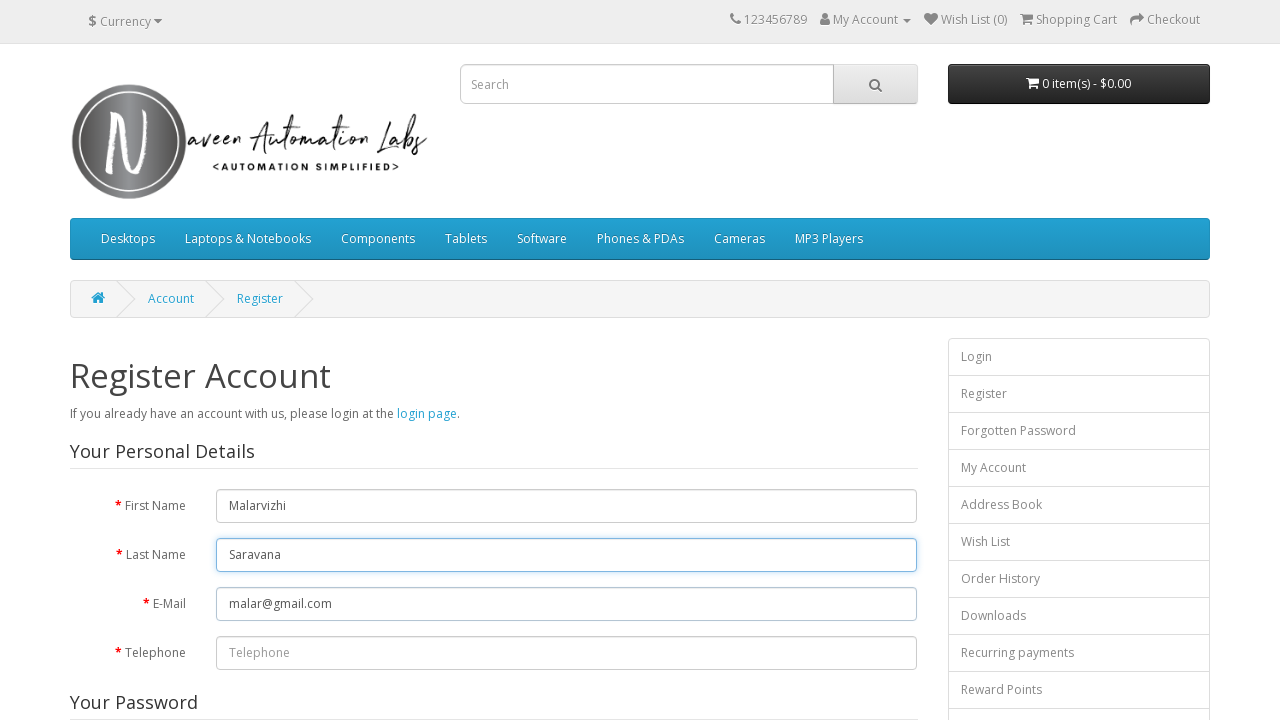

Filled telephone field with '6692323222' on #input-telephone
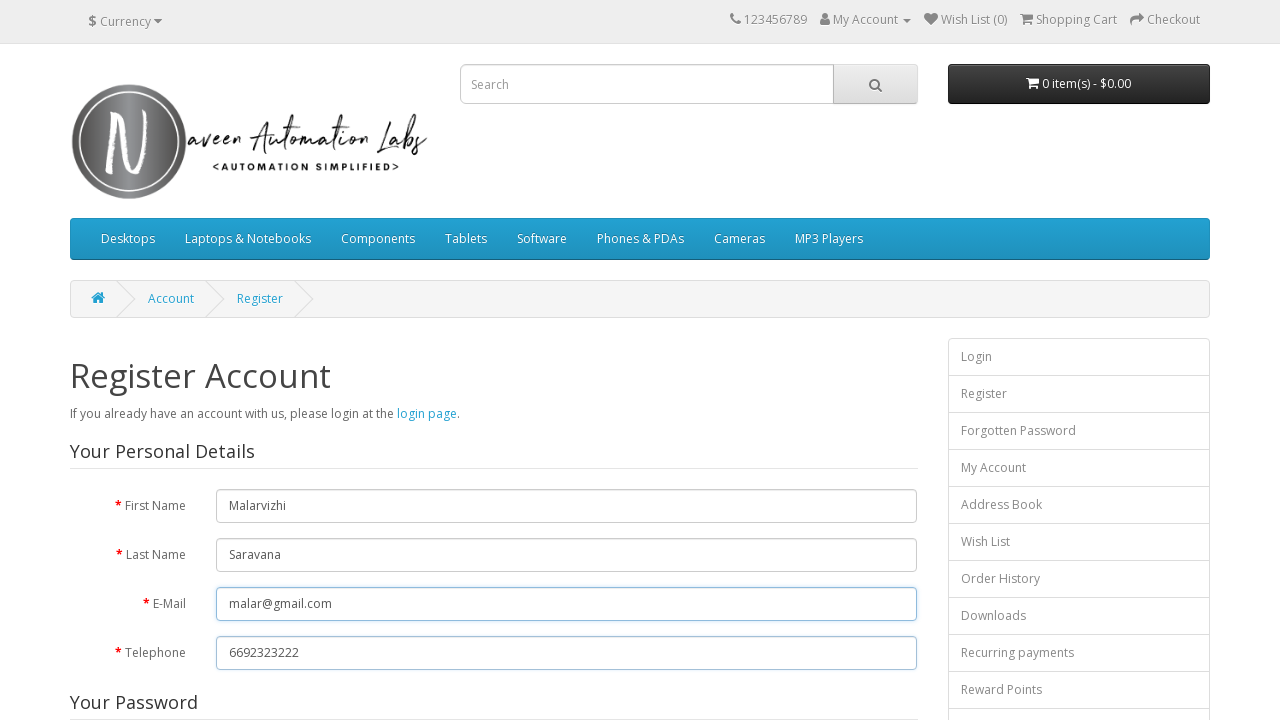

Filled password field with 'test@123' on #input-password
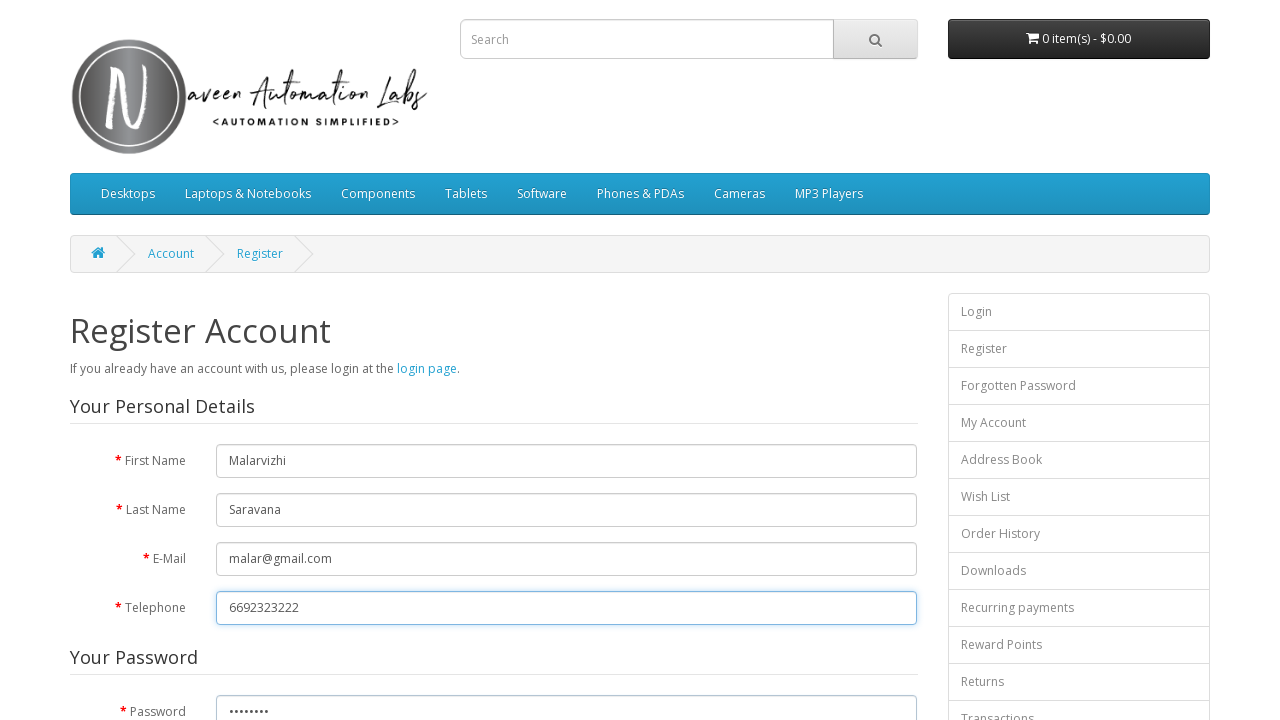

Filled confirm password field with 'test@123' on #input-confirm
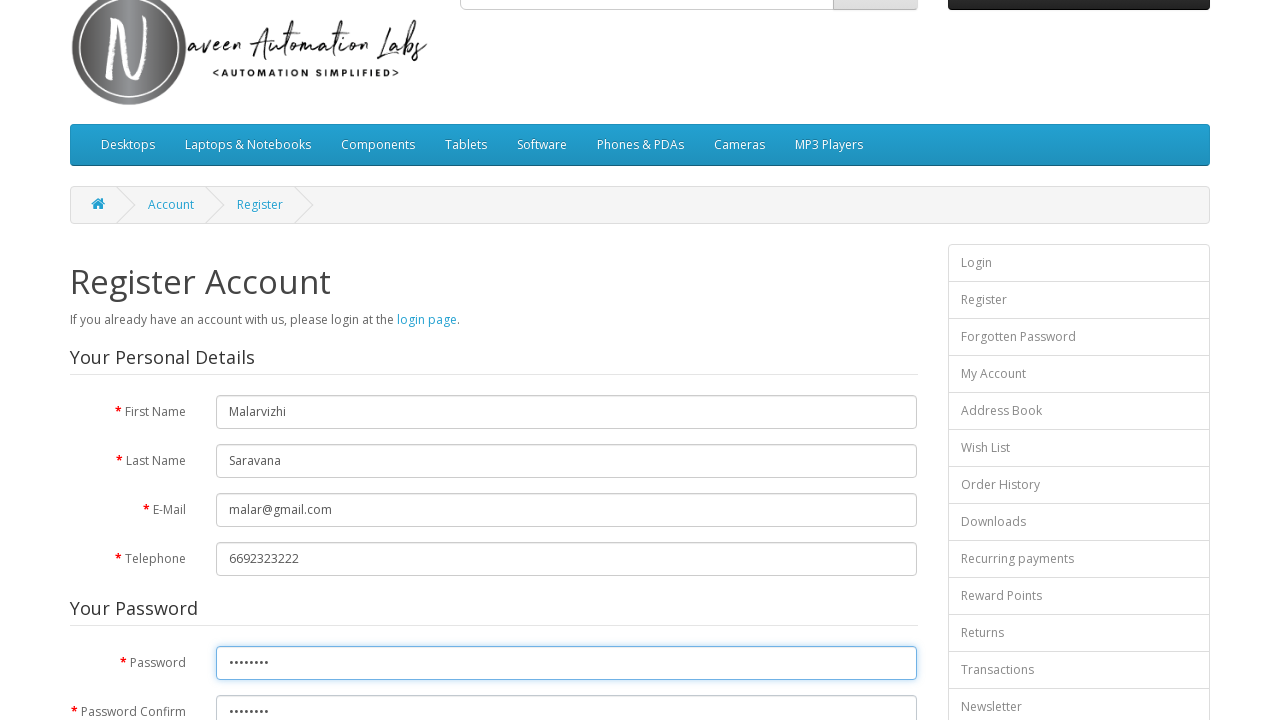

Checked the agree to terms checkbox at (825, 424) on input[name='agree']
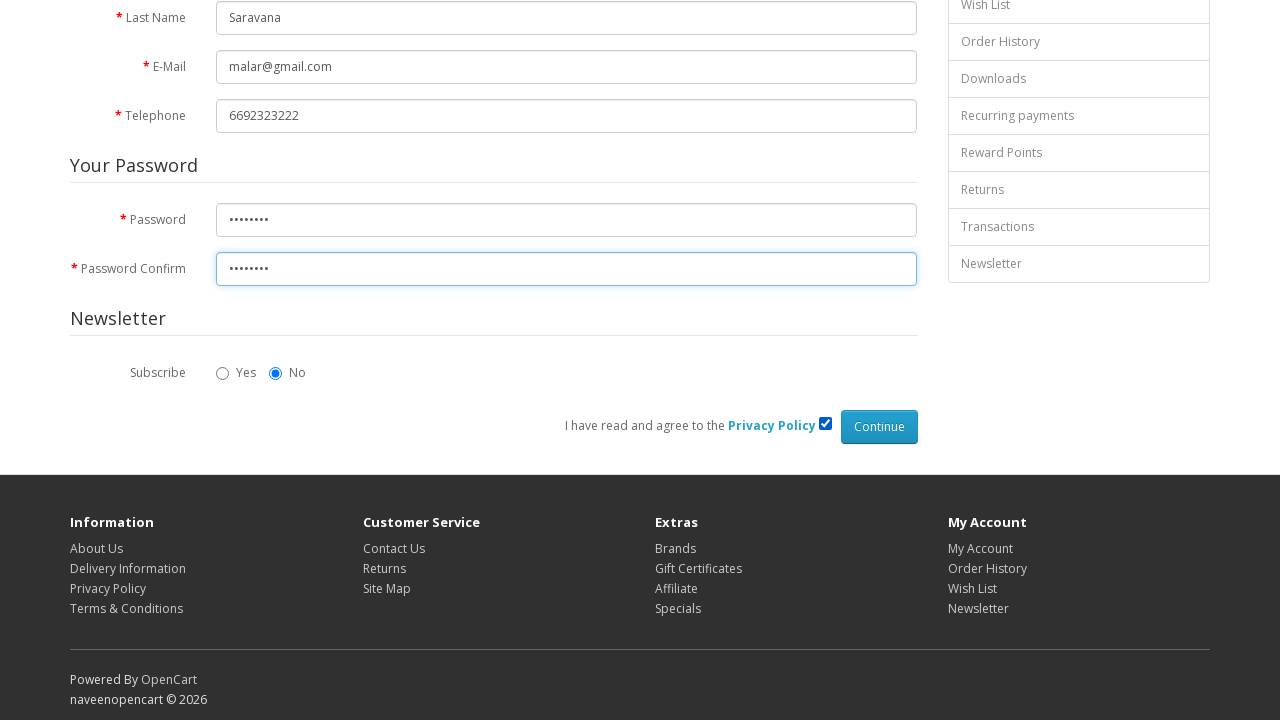

Clicked continue button to submit registration form at (879, 427) on .btn-primary
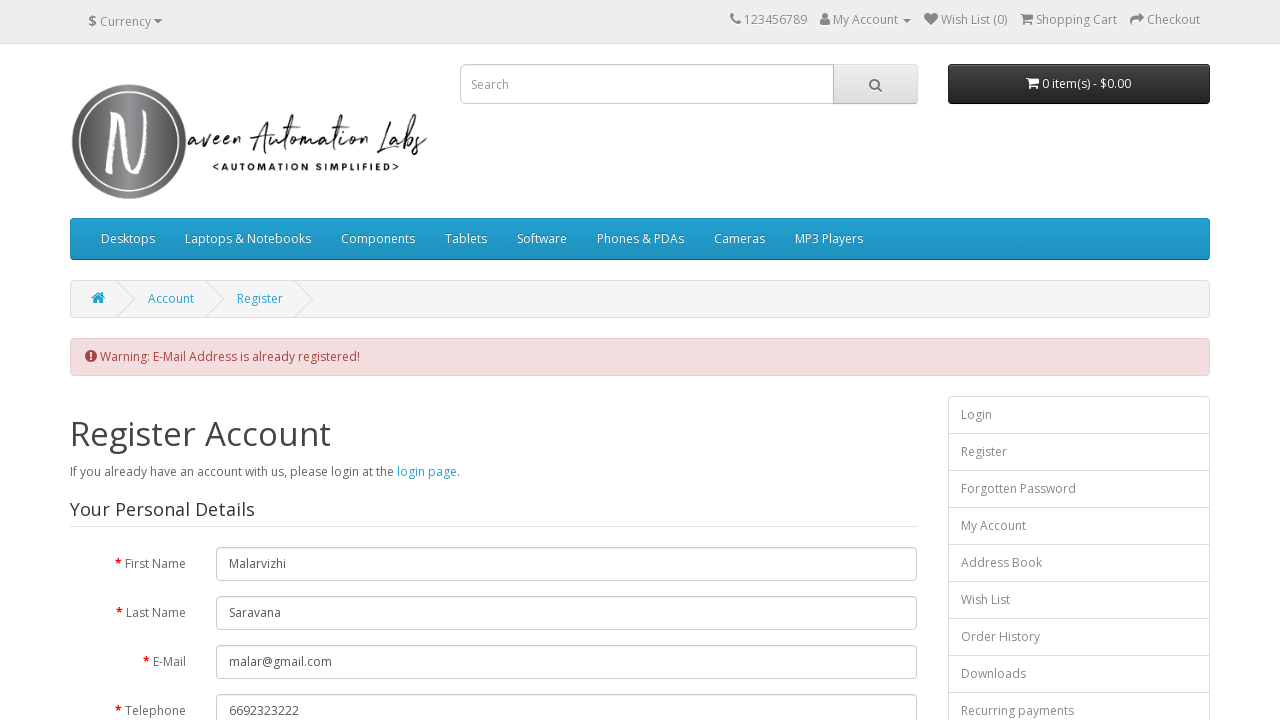

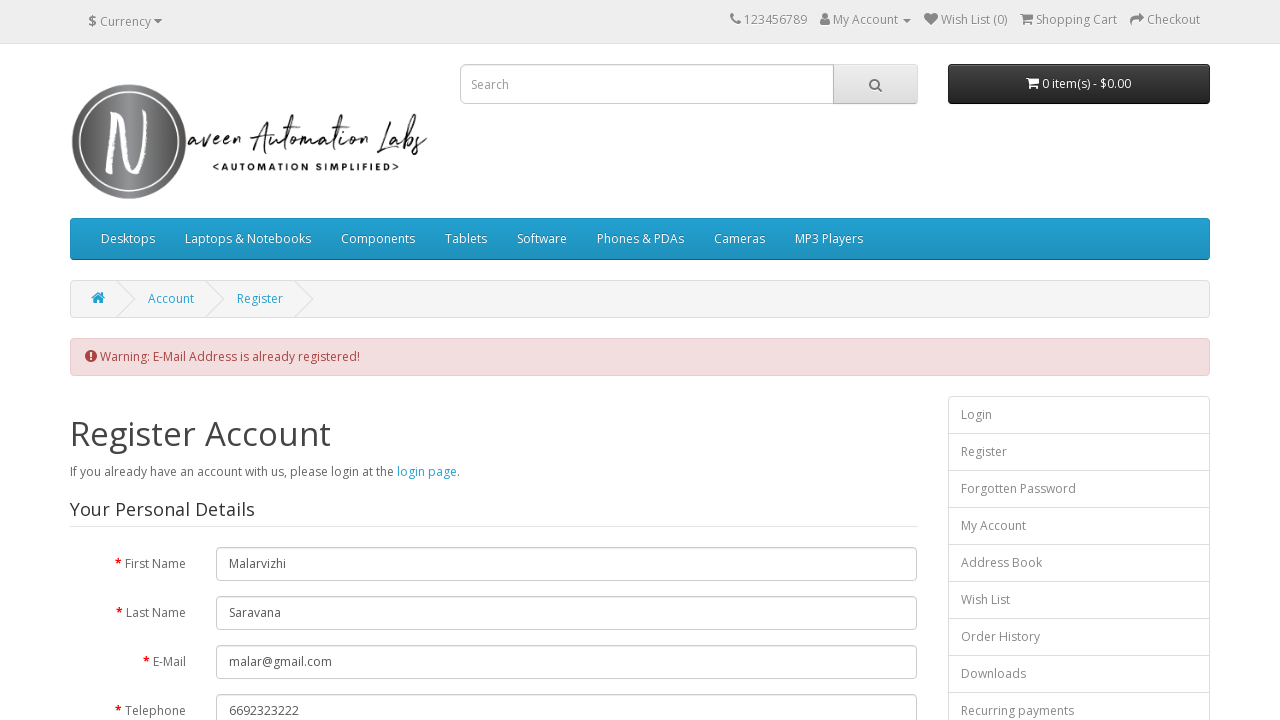